Tests a practice automation form by filling in personal details (name, email, phone, address), selecting gender and days of the week, choosing options from dropdowns (country, colors, animals), entering a date, handling a confirmation alert, and clicking a new tab button.

Starting URL: https://testautomationpractice.blogspot.com/

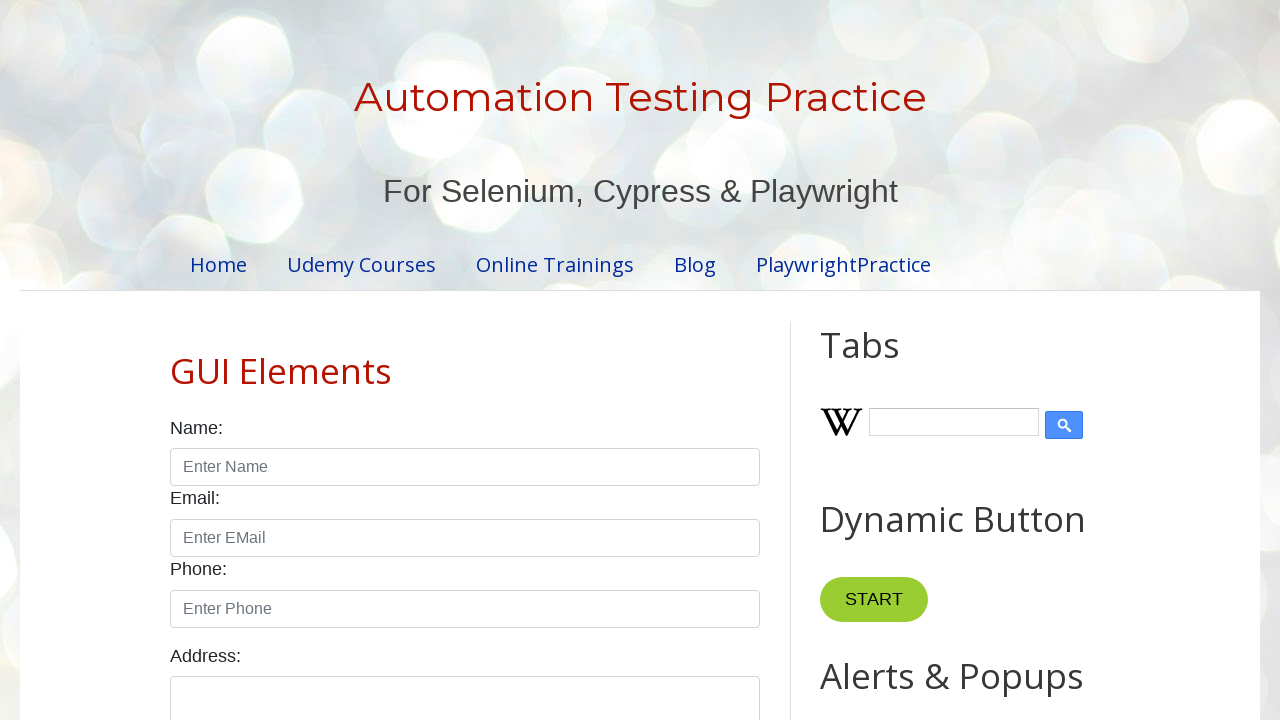

Filled name field with 'akansha' on input[placeholder='Enter Name']
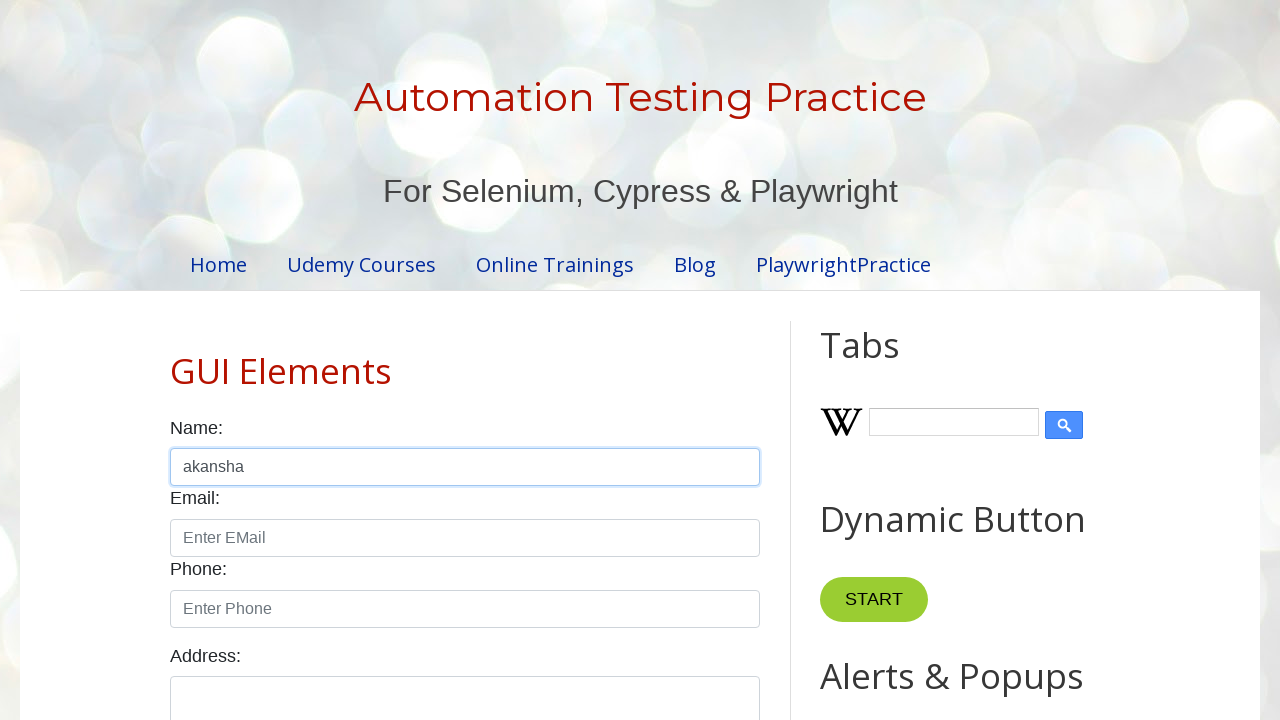

Filled email field with 'akansha@gmail.com' on input[placeholder='Enter EMail']
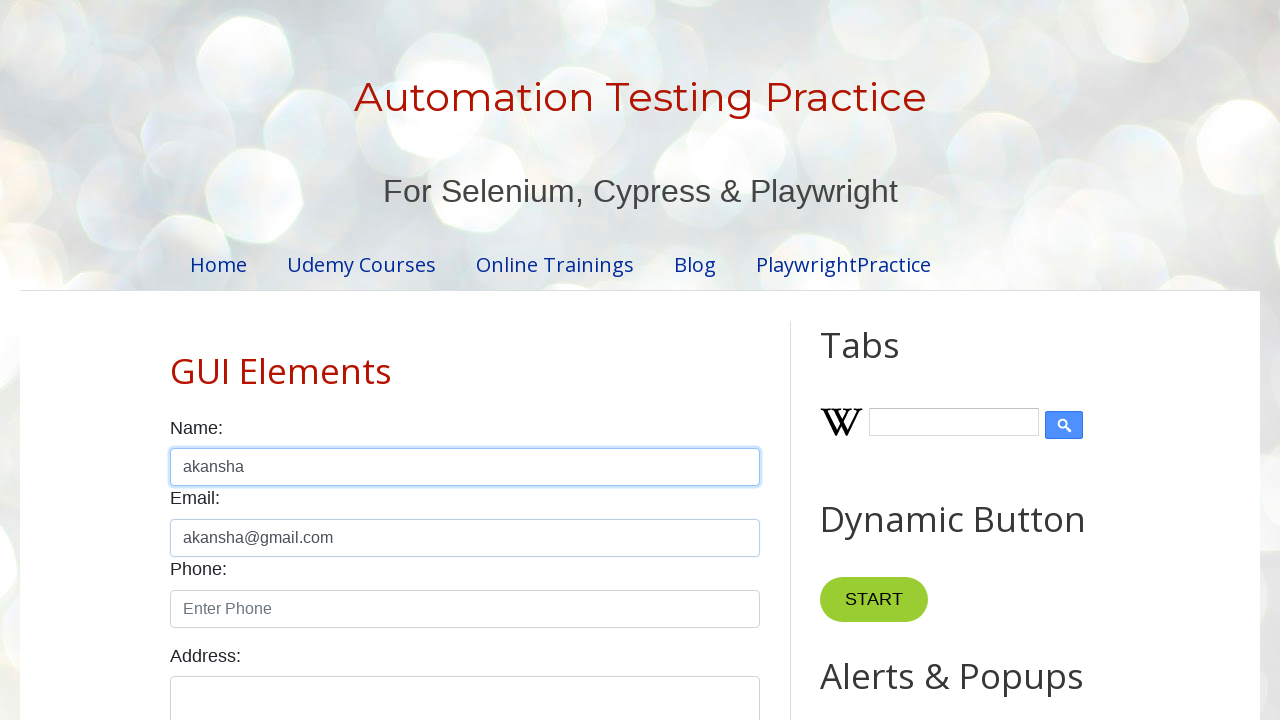

Filled phone field with '8839566567' on input[placeholder='Enter Phone']
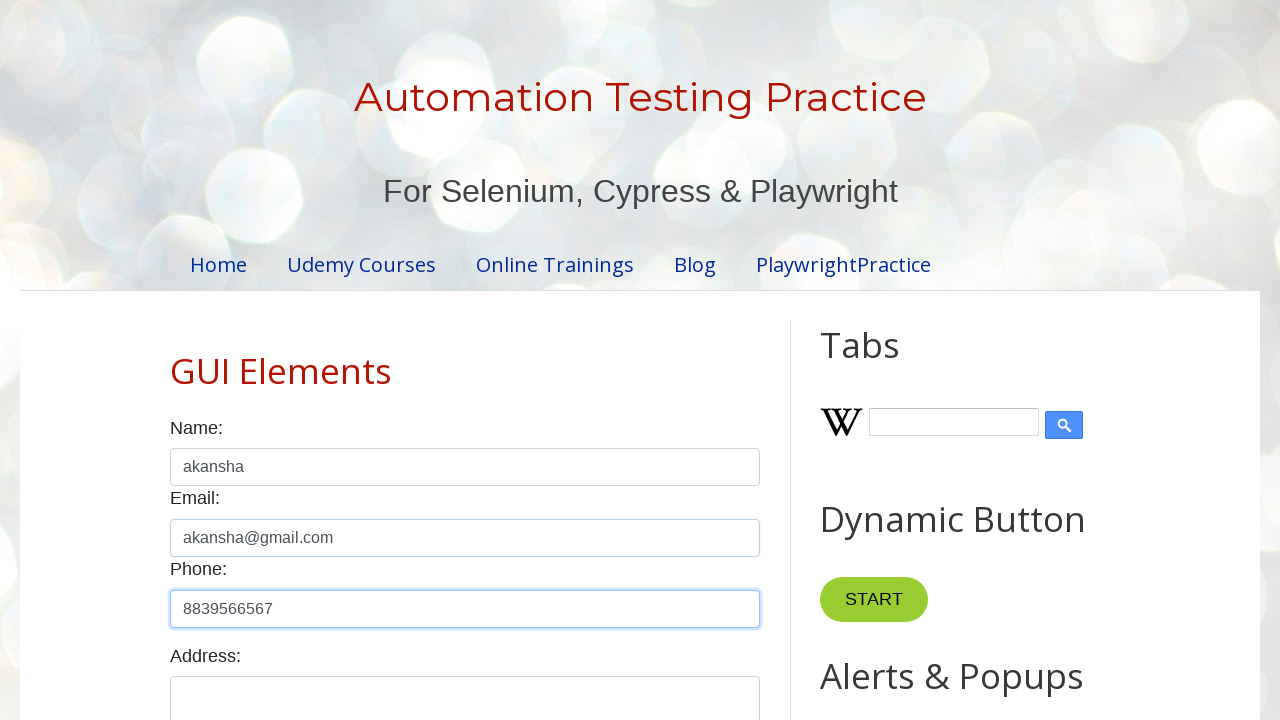

Filled address field with 'indore' on textarea#textarea
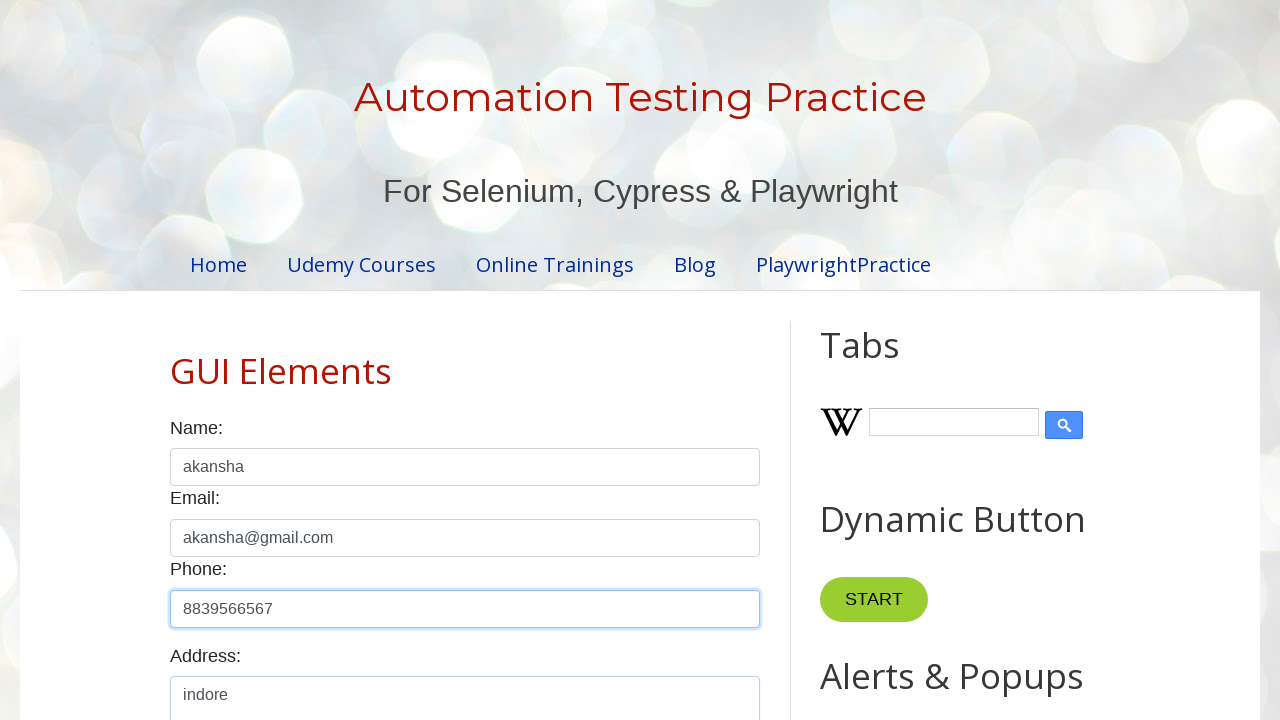

Selected male gender radio button at (176, 360) on input#male
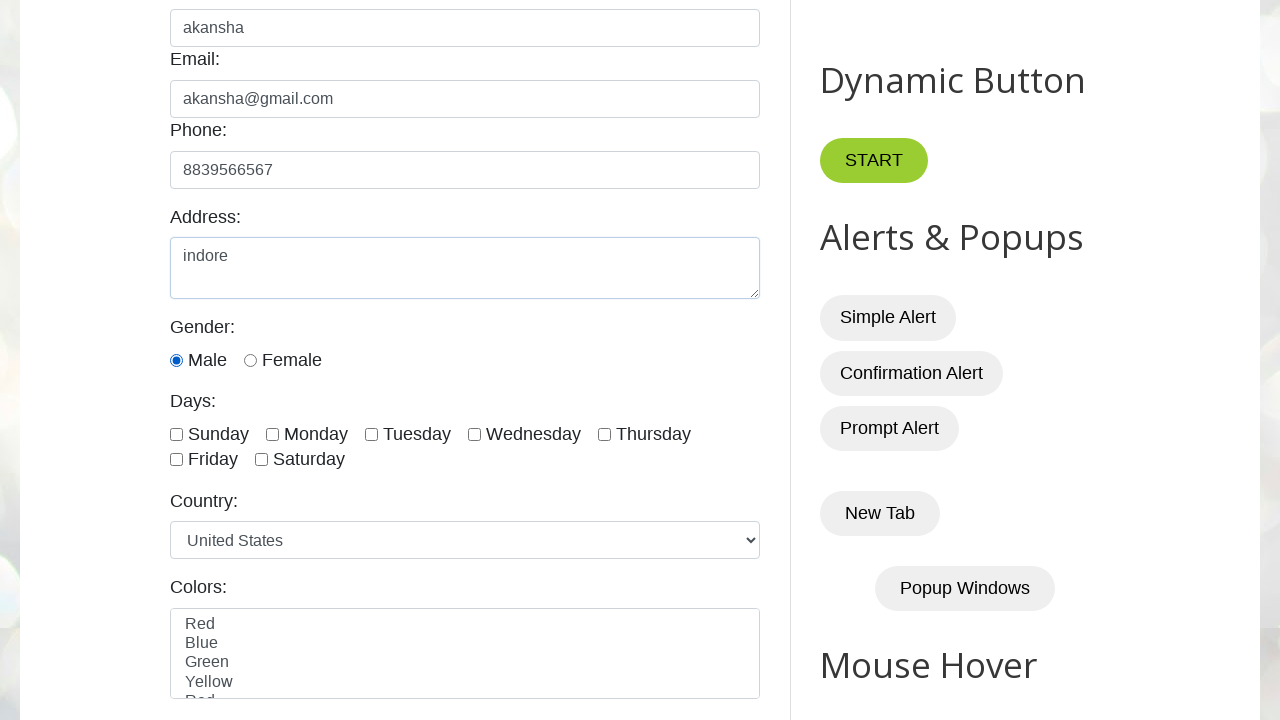

Selected female gender radio button at (250, 360) on input#female
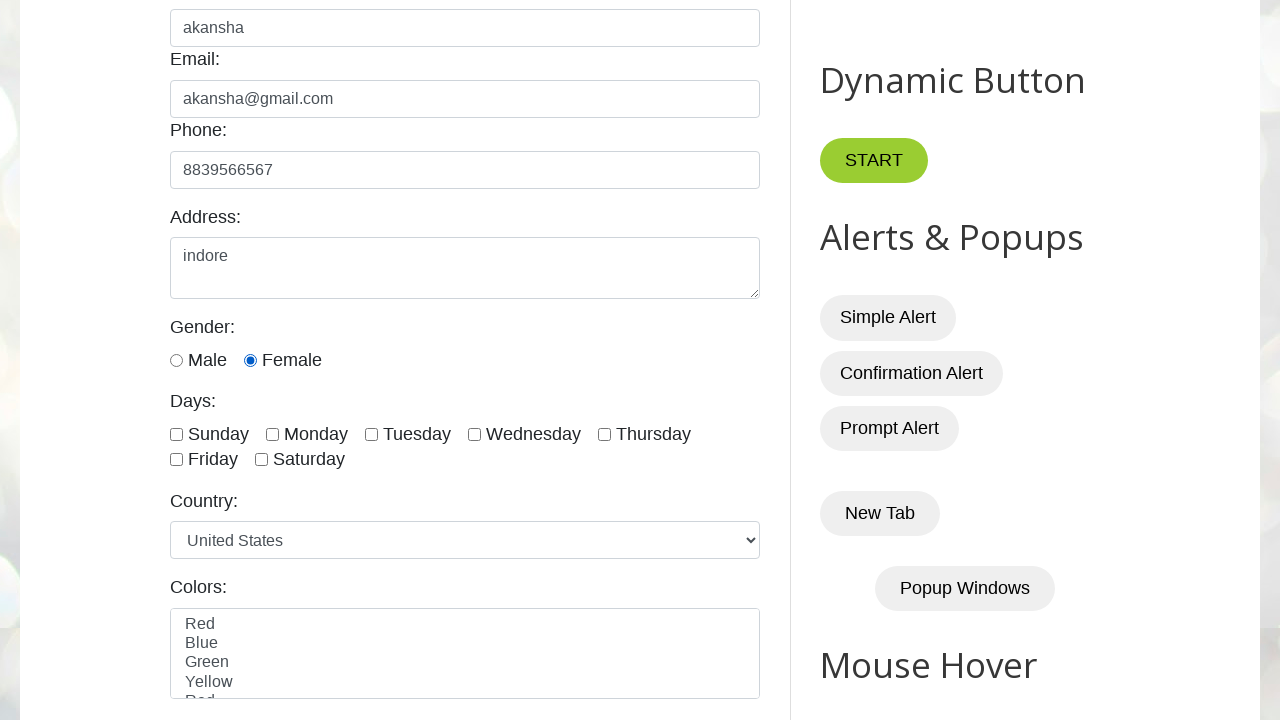

Selected Sunday checkbox at (176, 434) on input#sunday
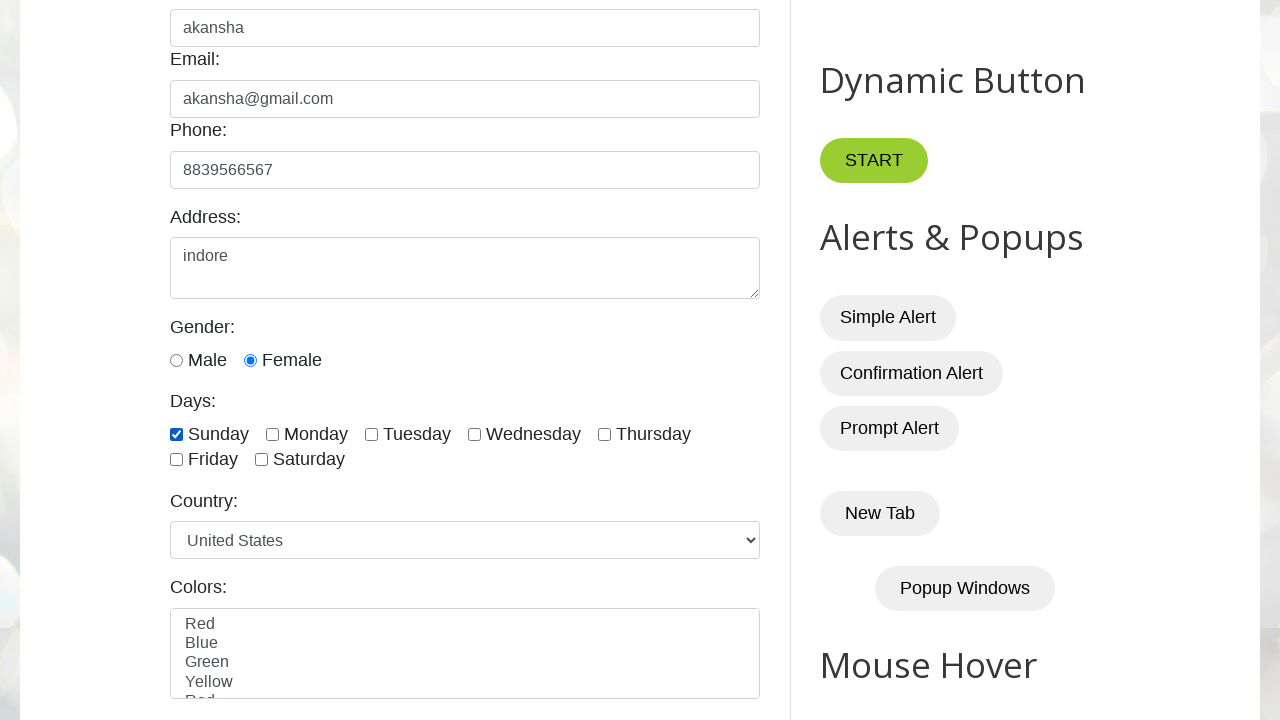

Selected Monday checkbox at (272, 434) on input#monday
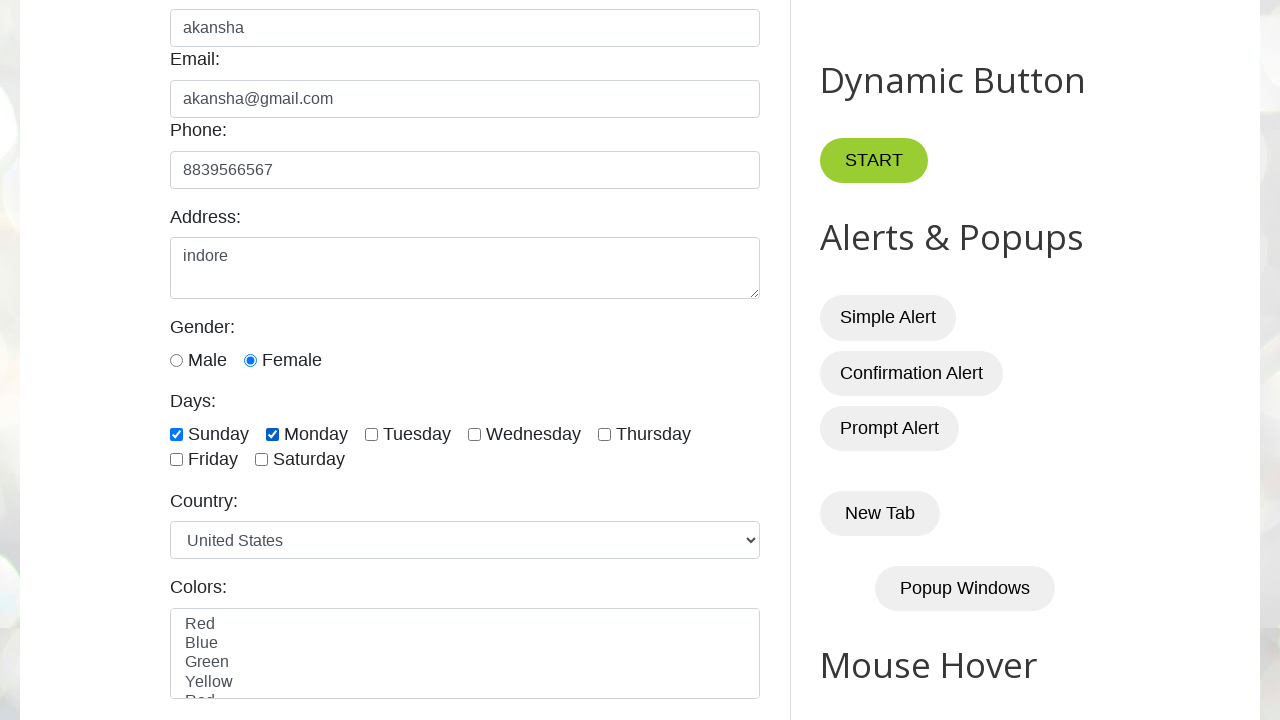

Selected Tuesday checkbox at (372, 434) on input#tuesday
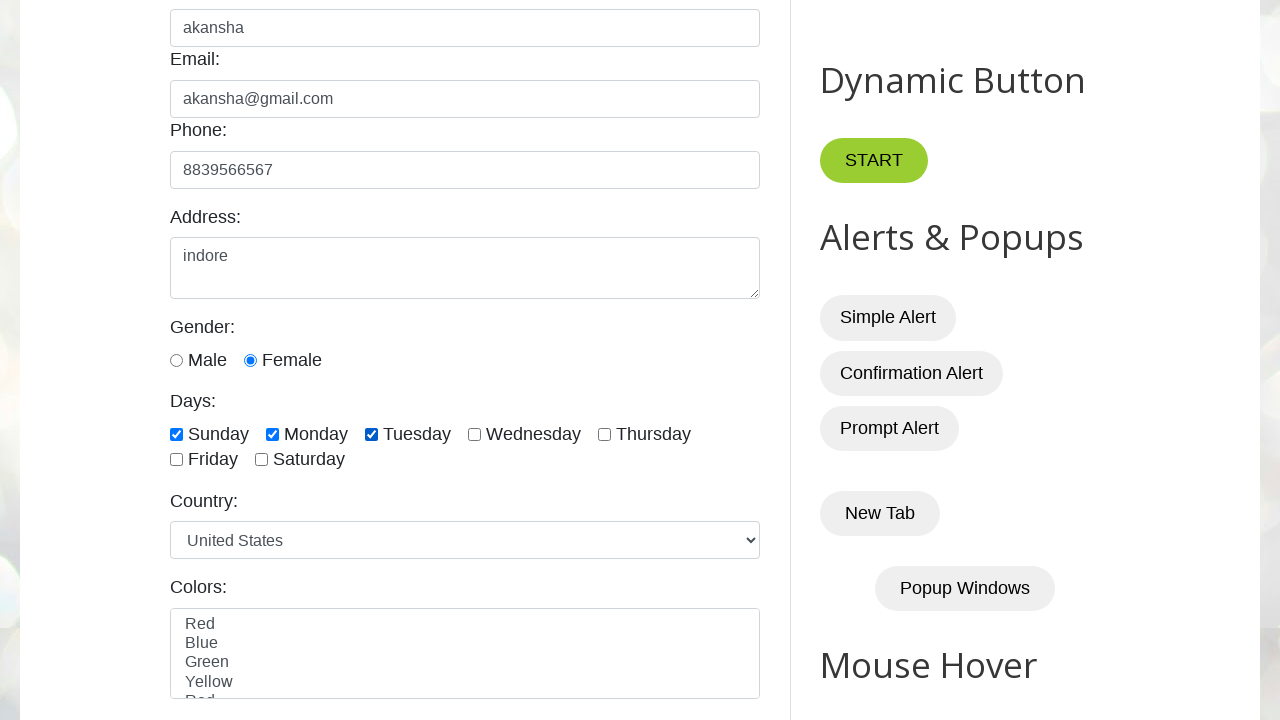

Selected Wednesday checkbox at (474, 434) on input#wednesday
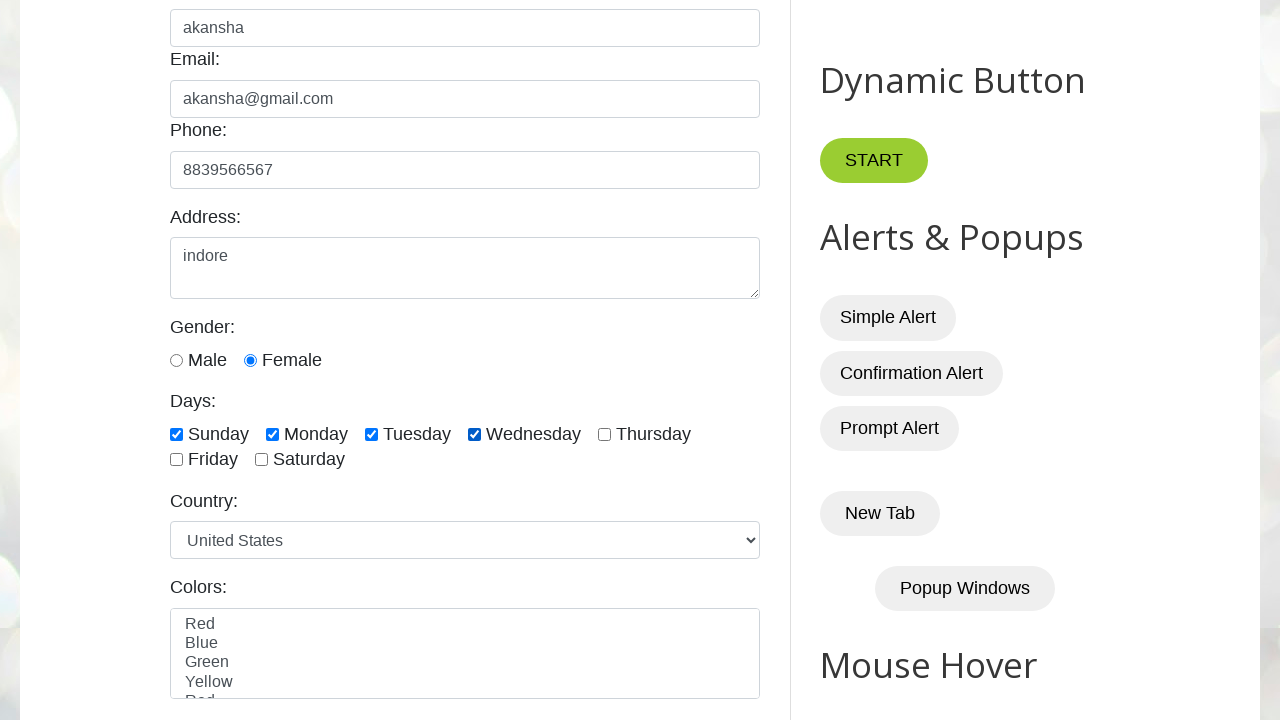

Selected Thursday checkbox at (604, 434) on input#thursday
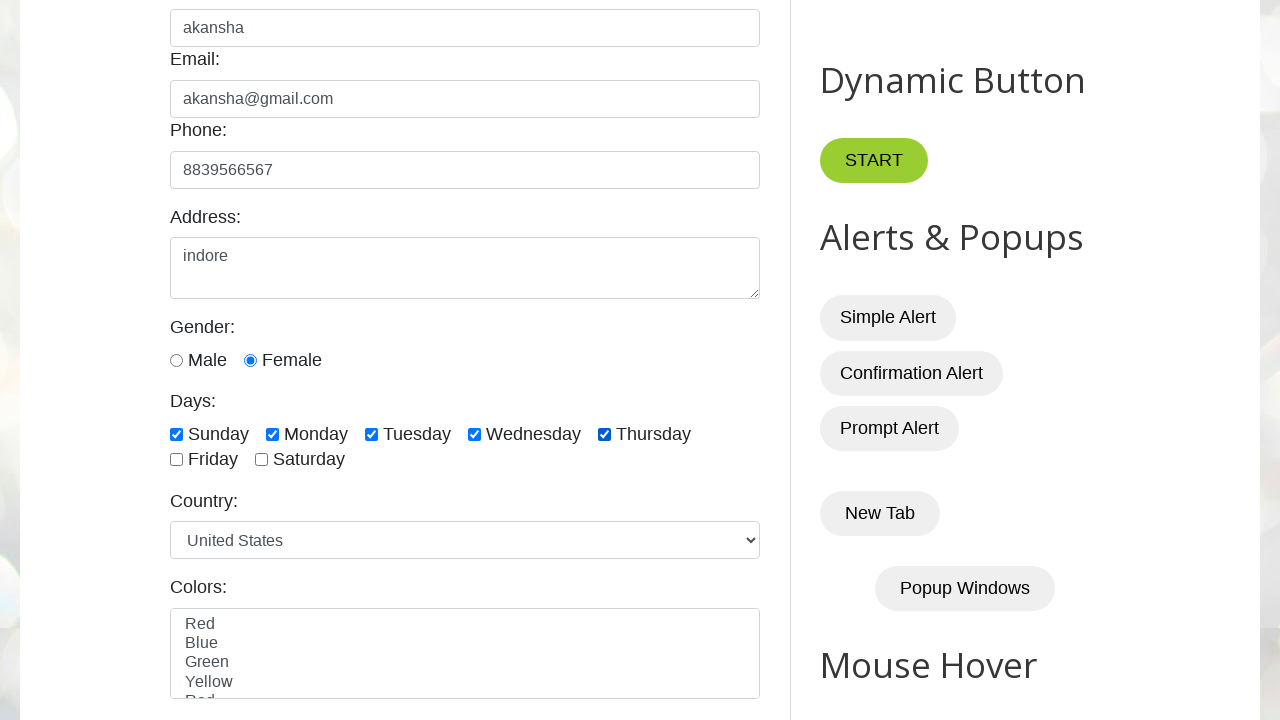

Selected Friday checkbox at (176, 460) on input#friday
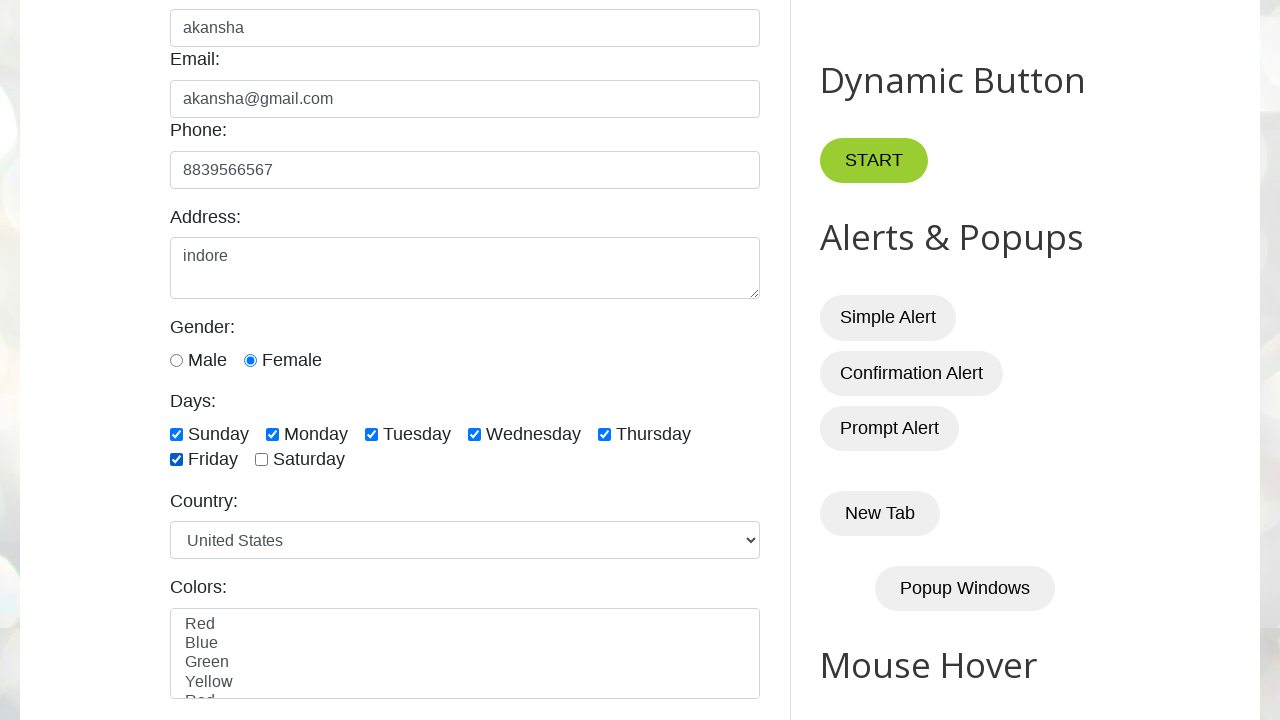

Selected Saturday checkbox at (262, 460) on input#saturday
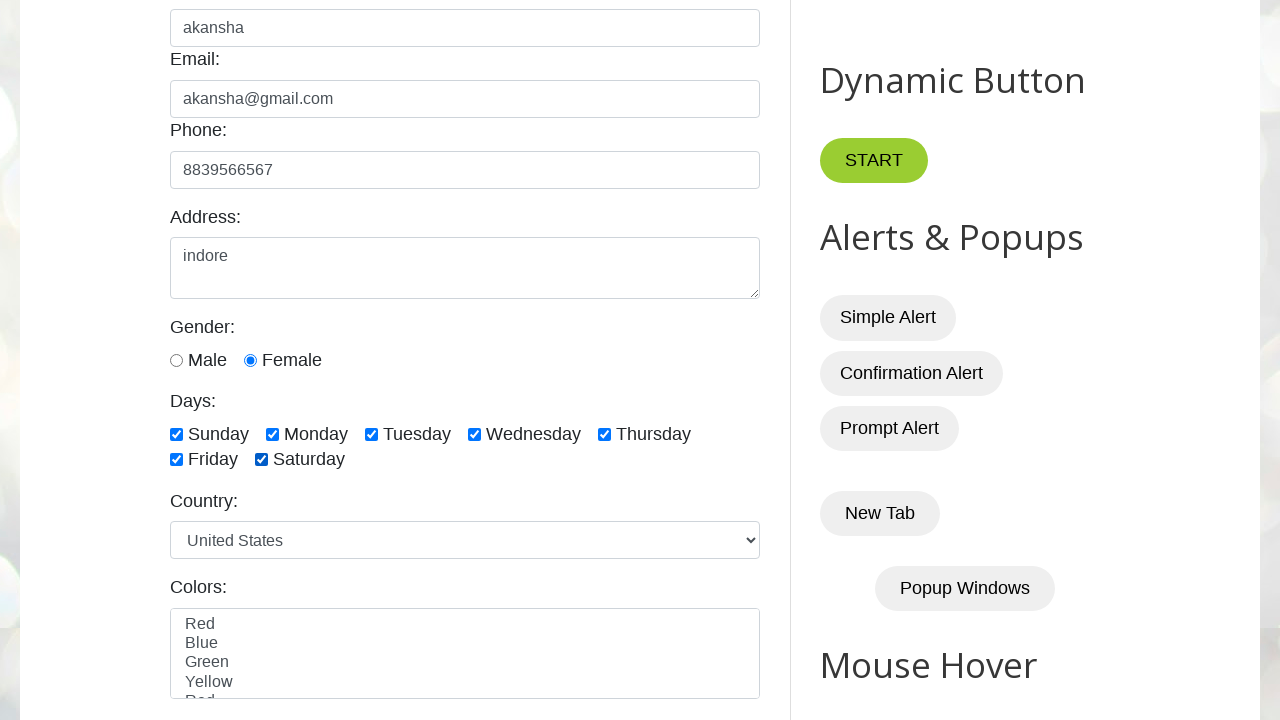

Selected 'Canada' from country dropdown on select#country
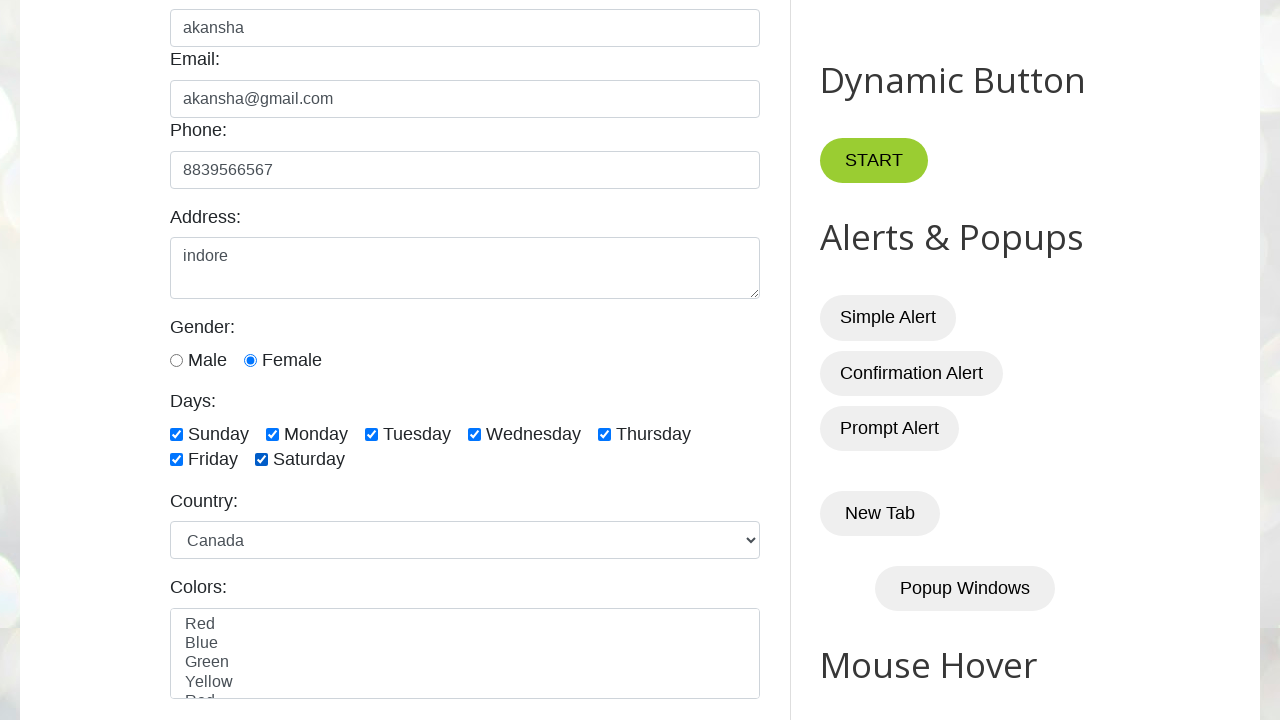

Selected 'Yellow' from colors dropdown on select#colors
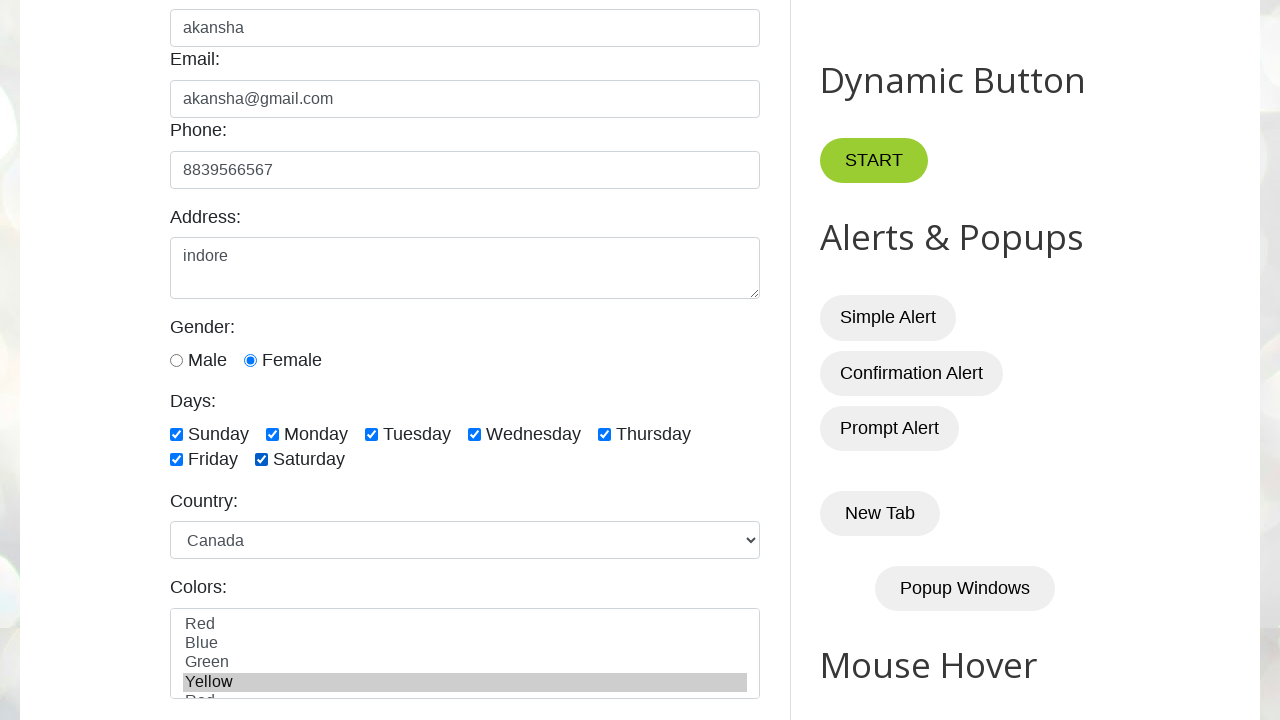

Selected 'Cheetah' from animals dropdown on select#animals
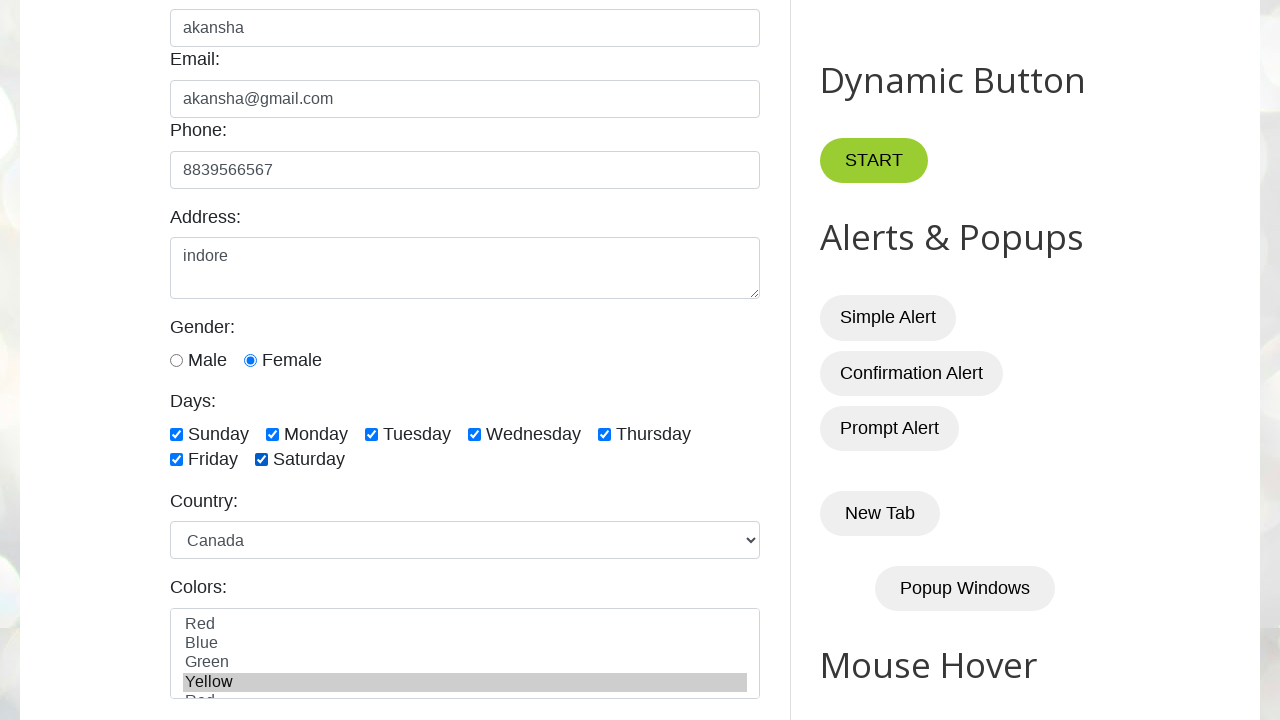

Entered date '07/19/2025' in datepicker on input#datepicker
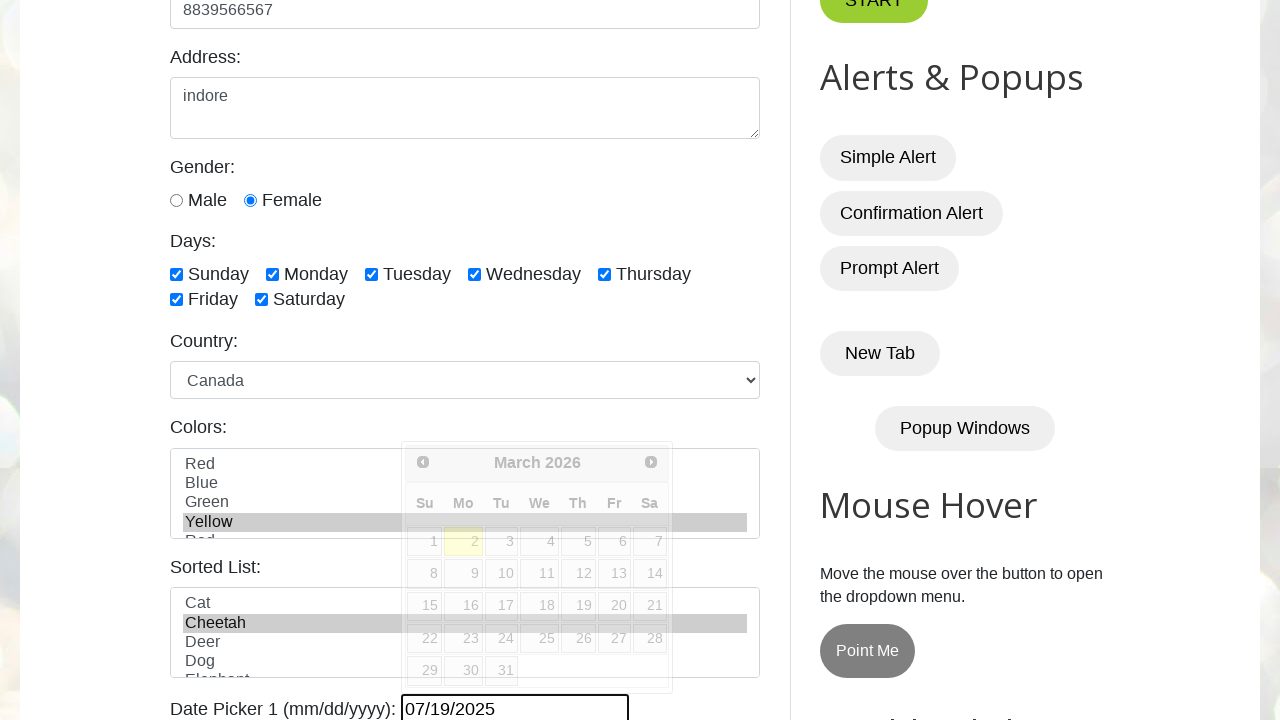

Clicked confirm button at (912, 213) on button#confirmBtn
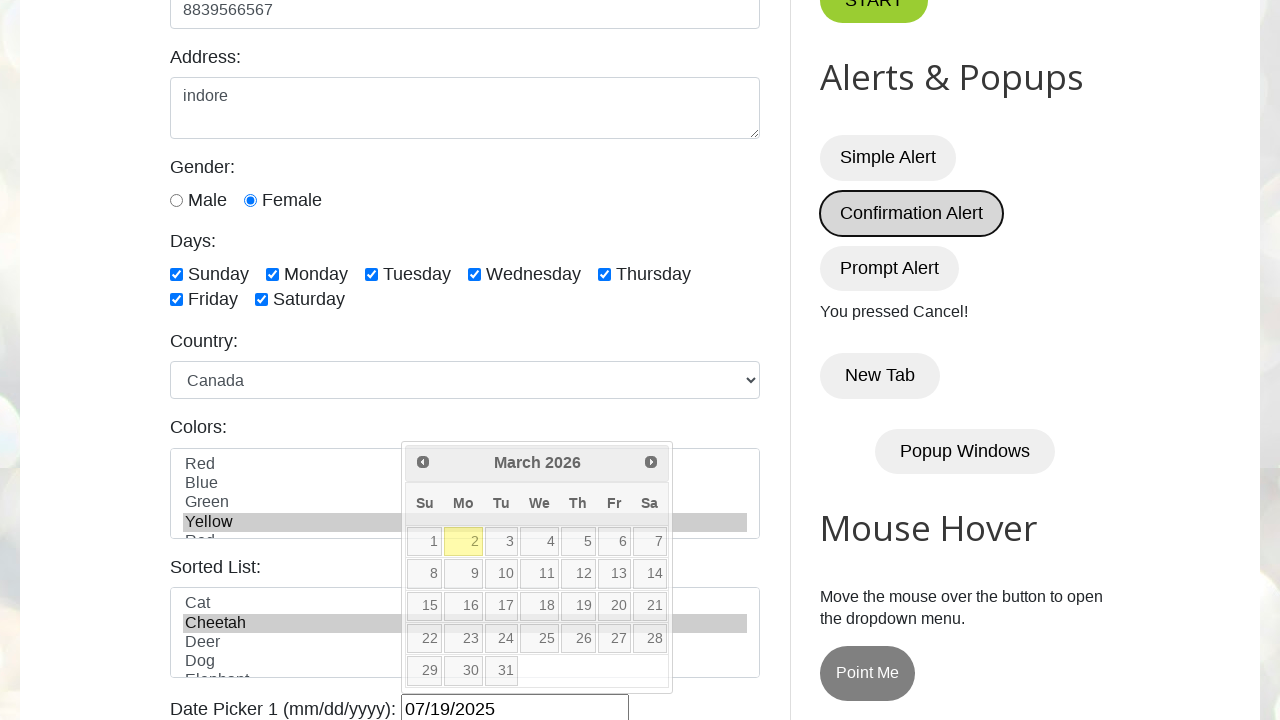

Dismissed confirmation alert
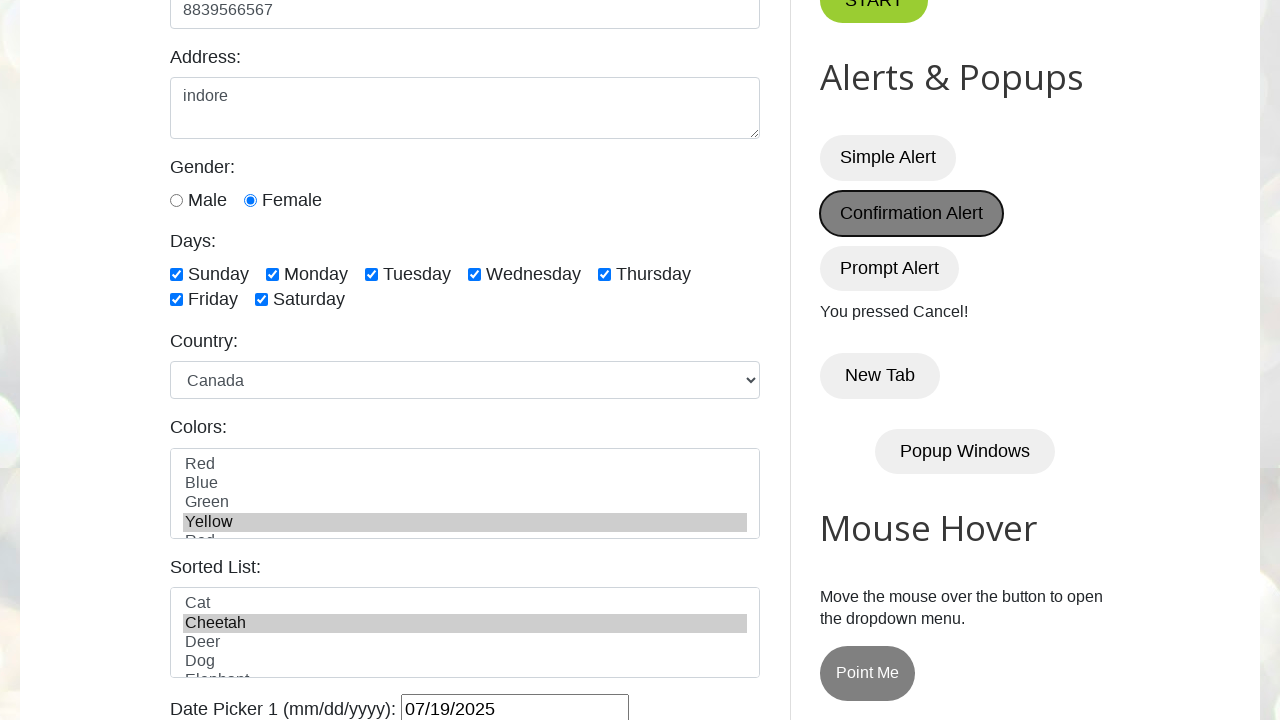

Clicked New Tab button at (880, 376) on button:has-text('New Tab')
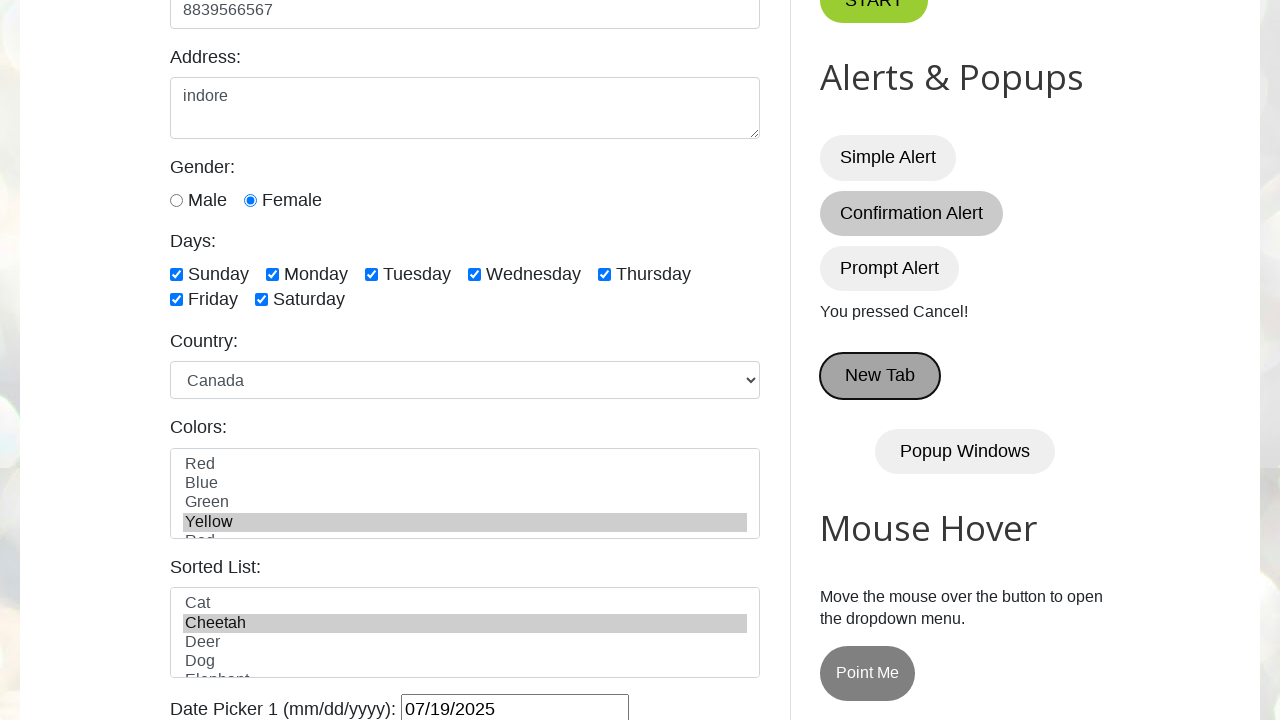

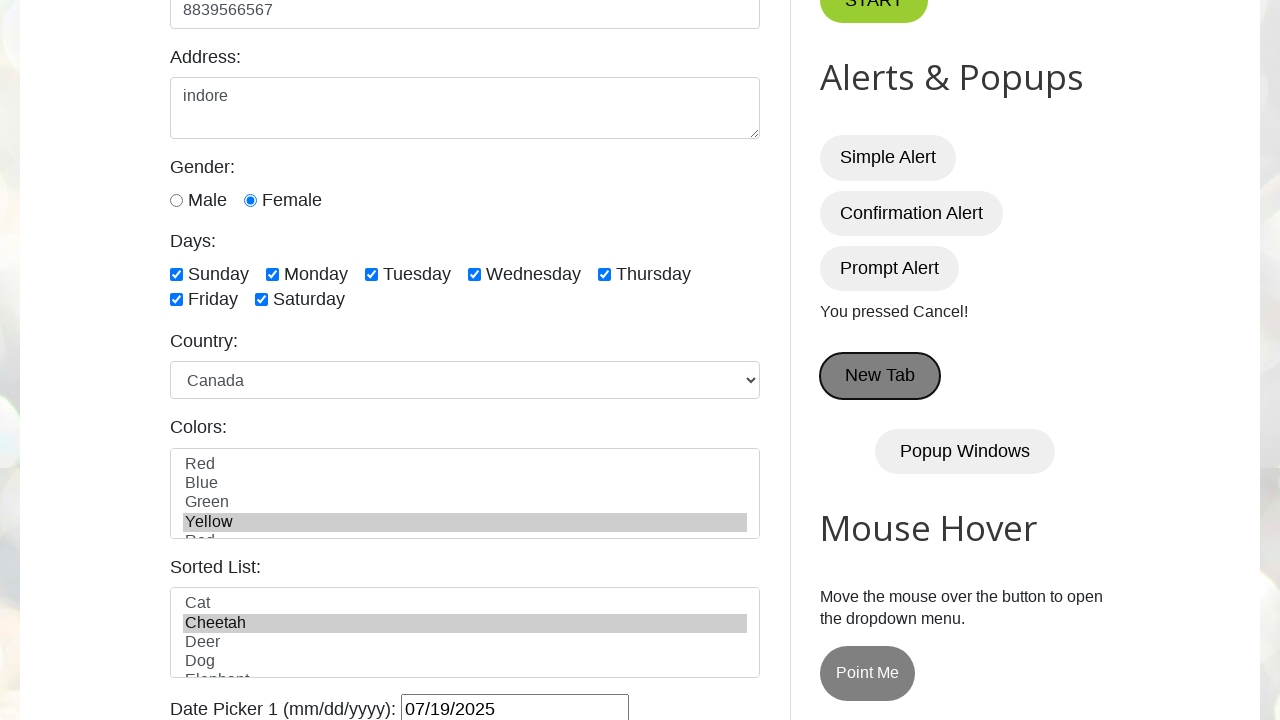